Tests marking all todo items as completed using the toggle-all checkbox

Starting URL: https://demo.playwright.dev/todomvc

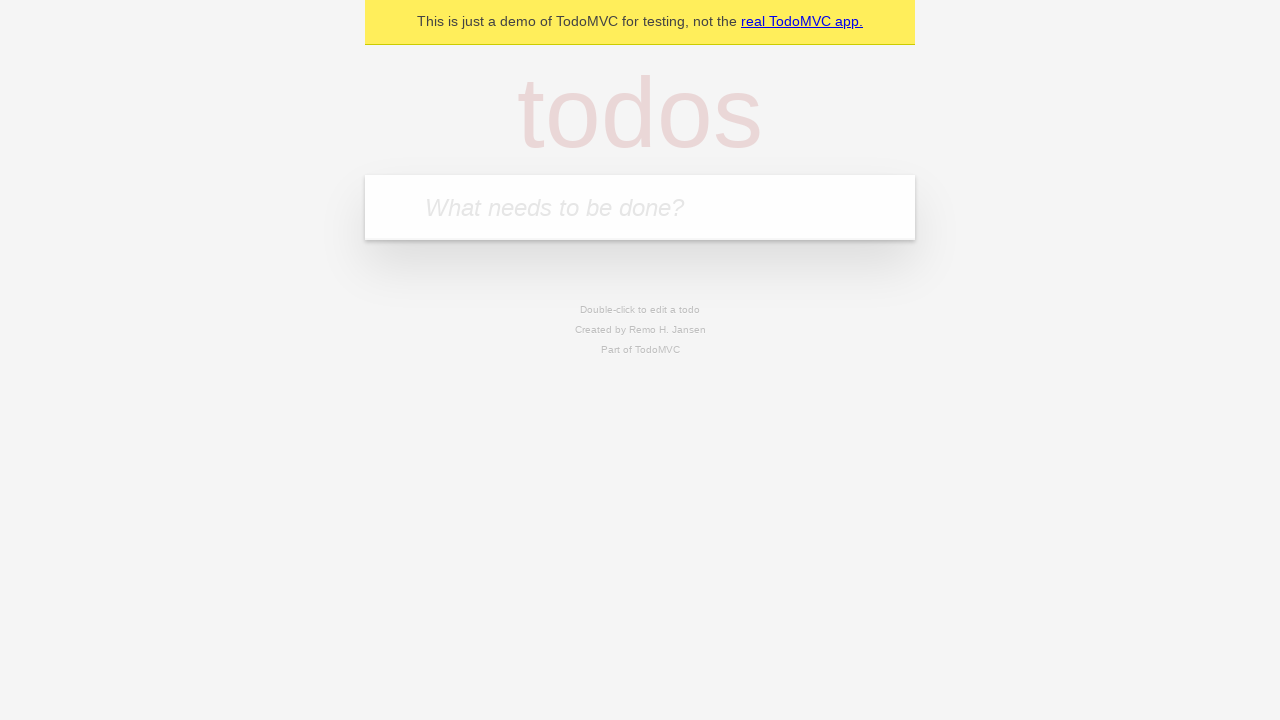

Filled new-todo field with 'buy some cheese' on .new-todo
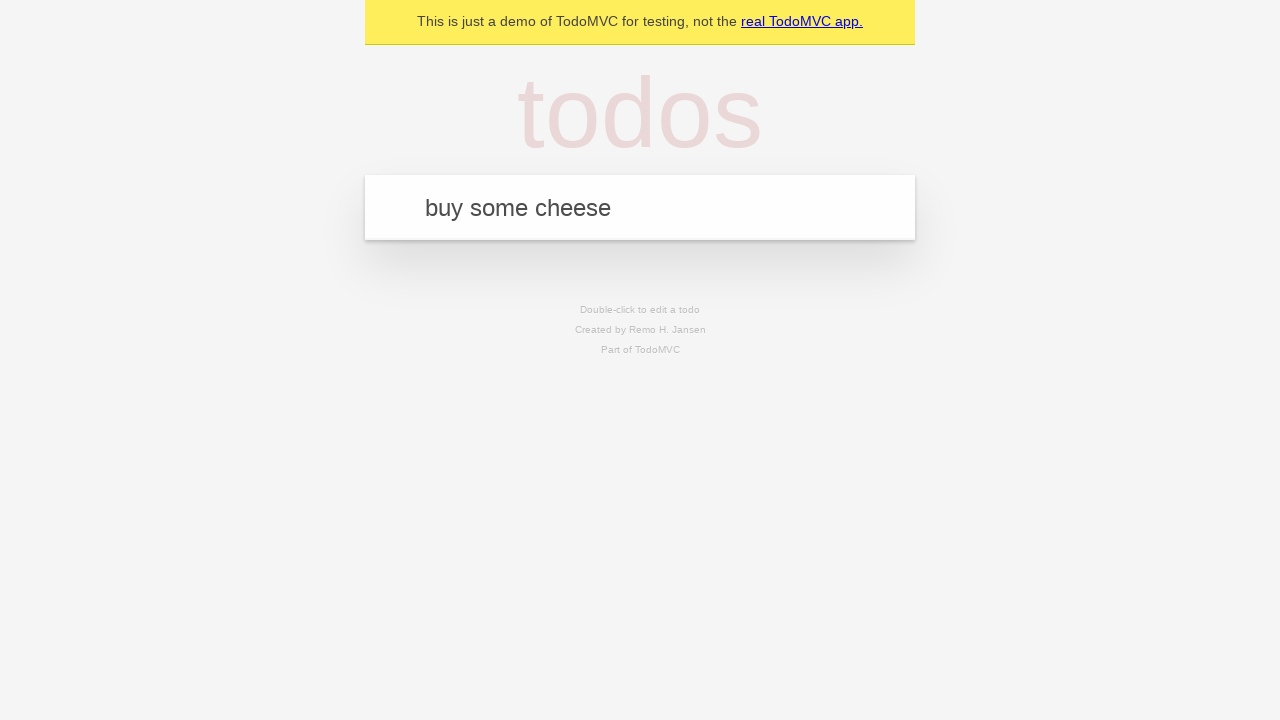

Pressed Enter to create first todo item on .new-todo
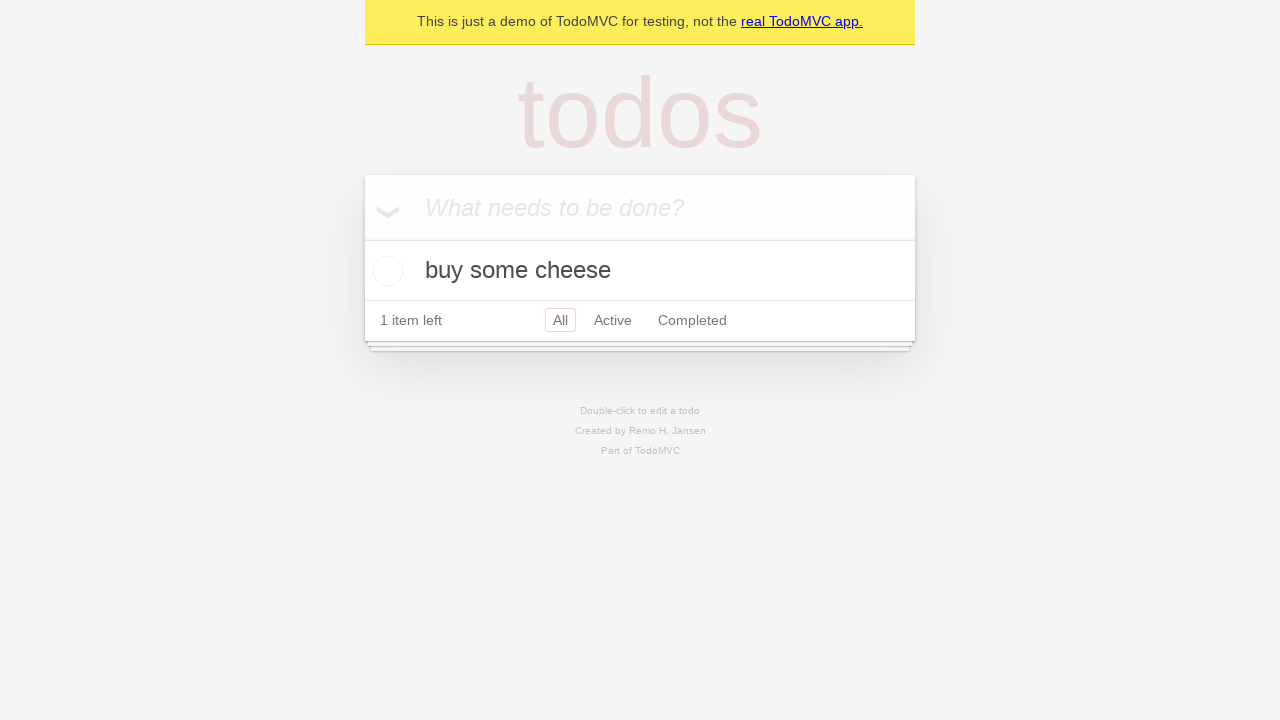

Filled new-todo field with 'feed the cat' on .new-todo
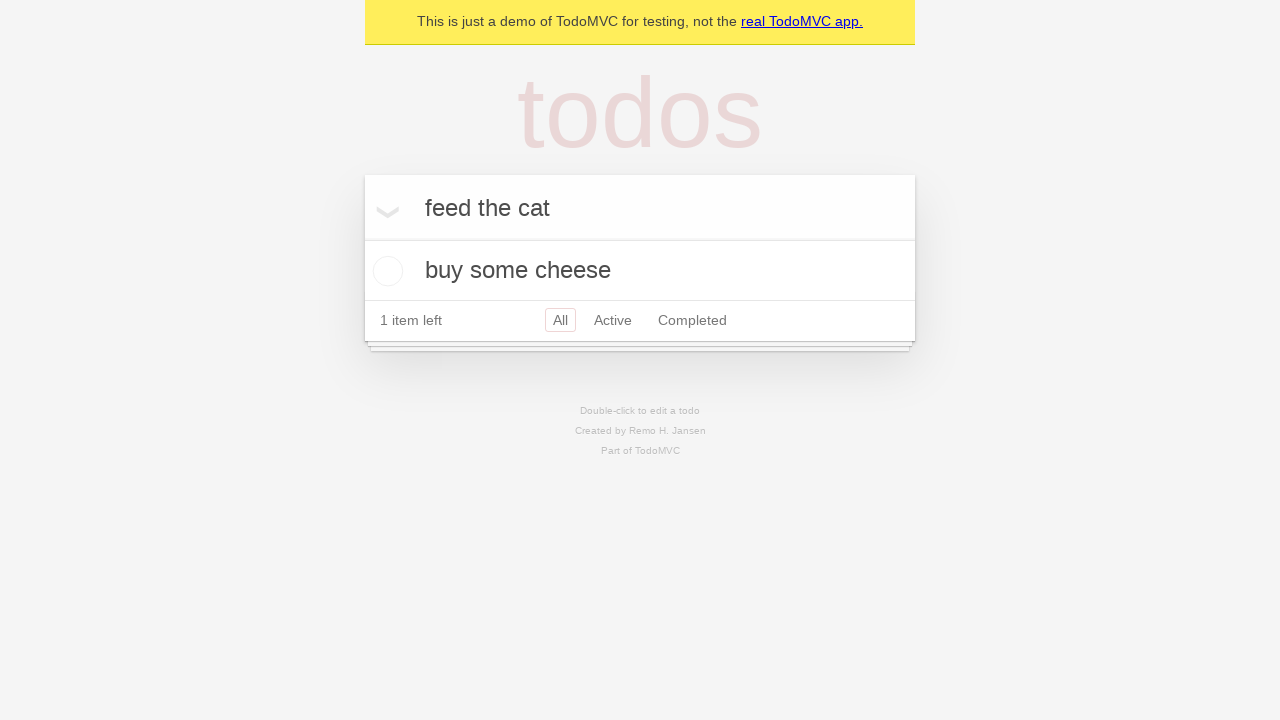

Pressed Enter to create second todo item on .new-todo
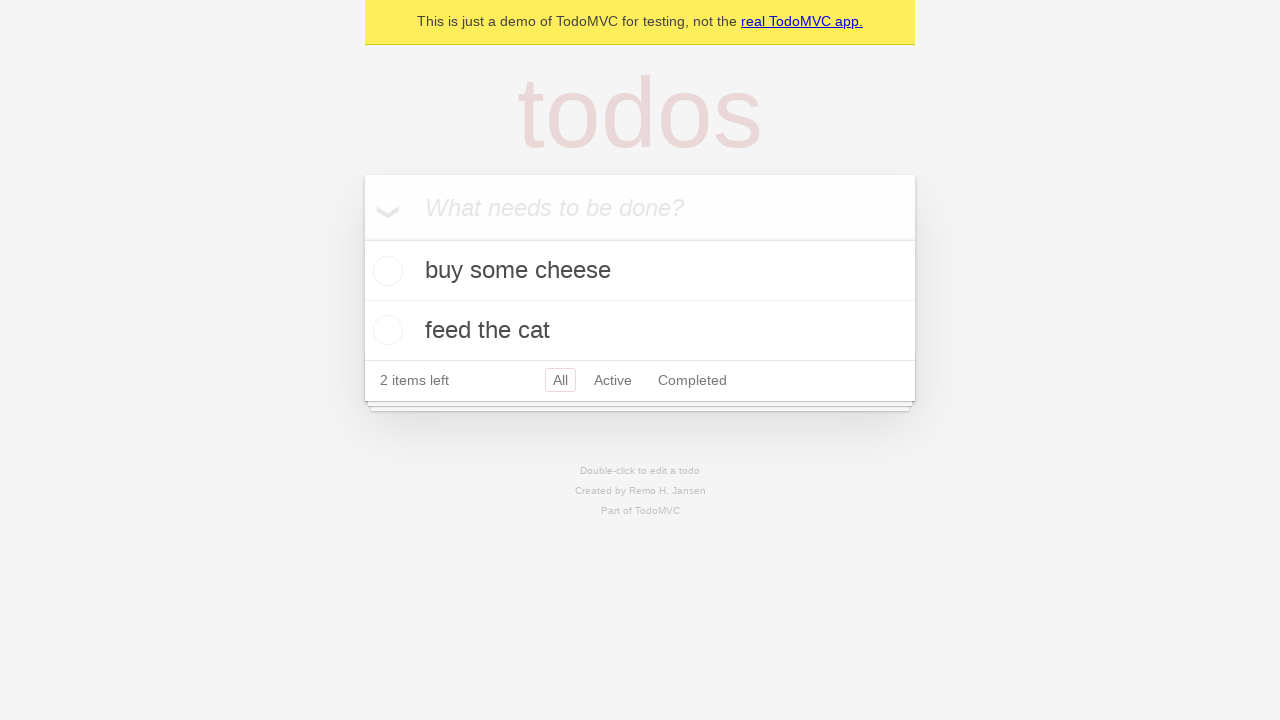

Filled new-todo field with 'book a doctors appointment' on .new-todo
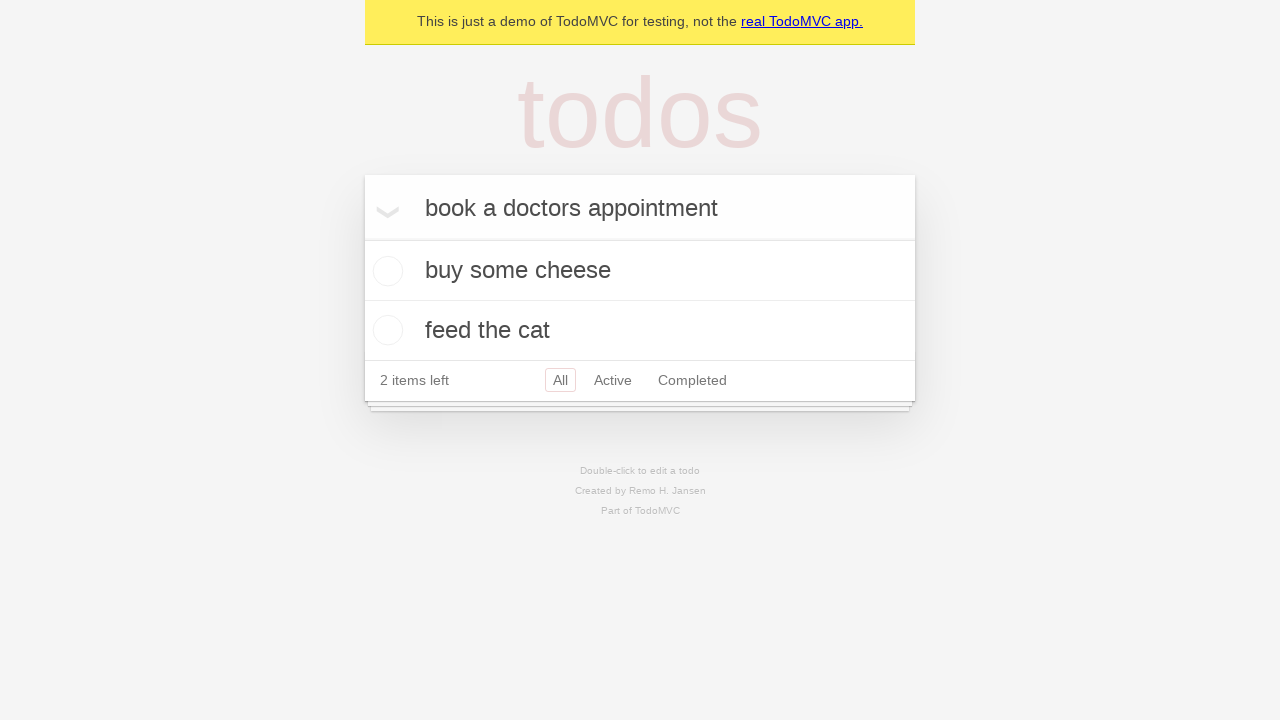

Pressed Enter to create third todo item on .new-todo
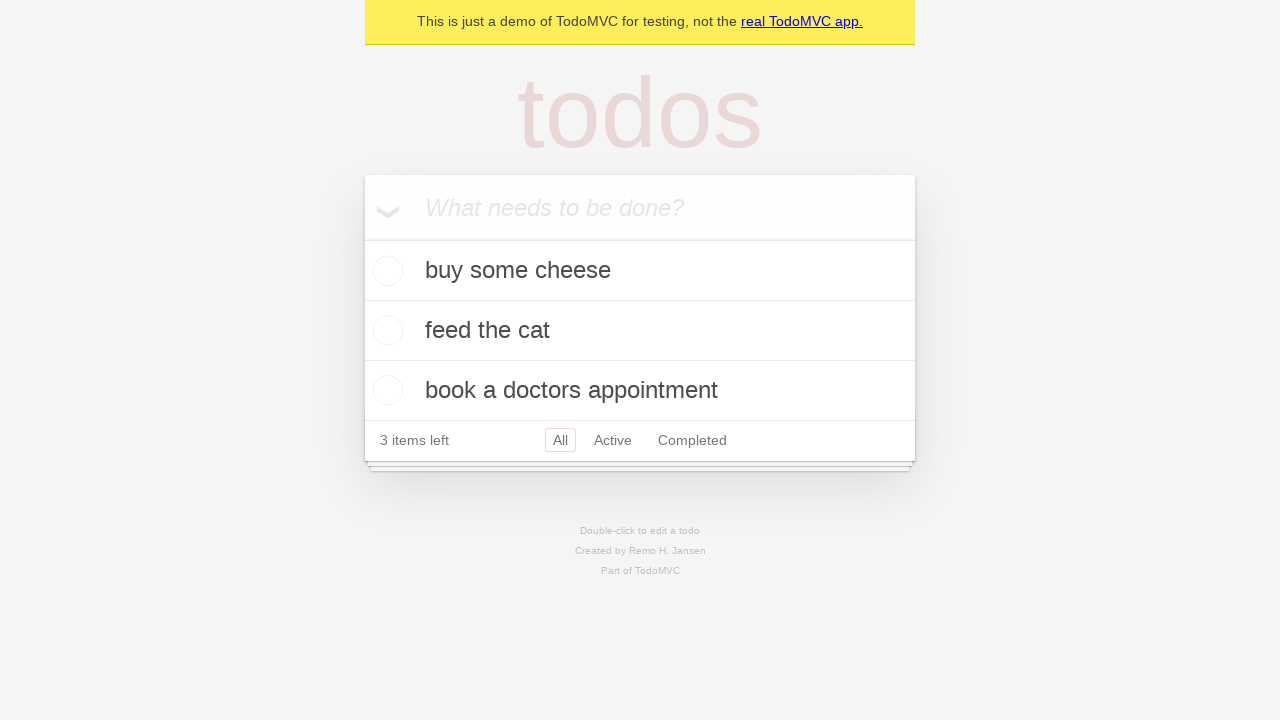

Waited for all three todo items to appear in the list
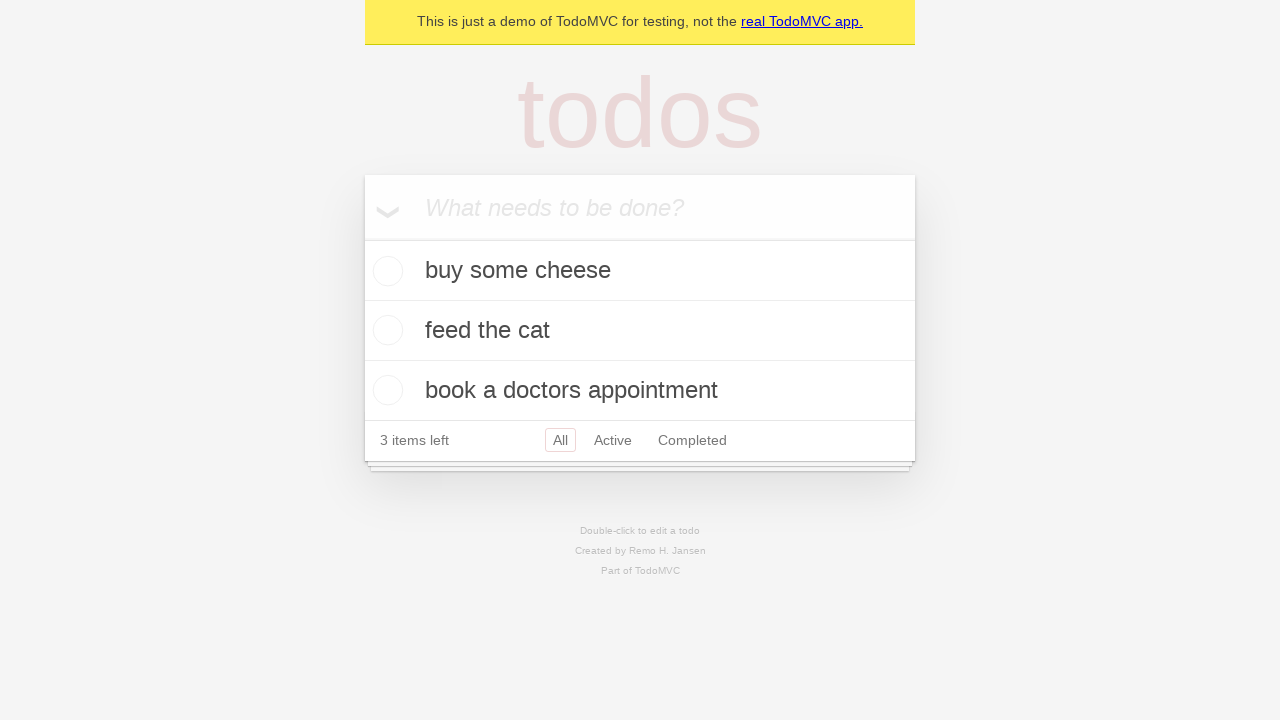

Clicked toggle-all checkbox to mark all items as completed at (362, 238) on .toggle-all
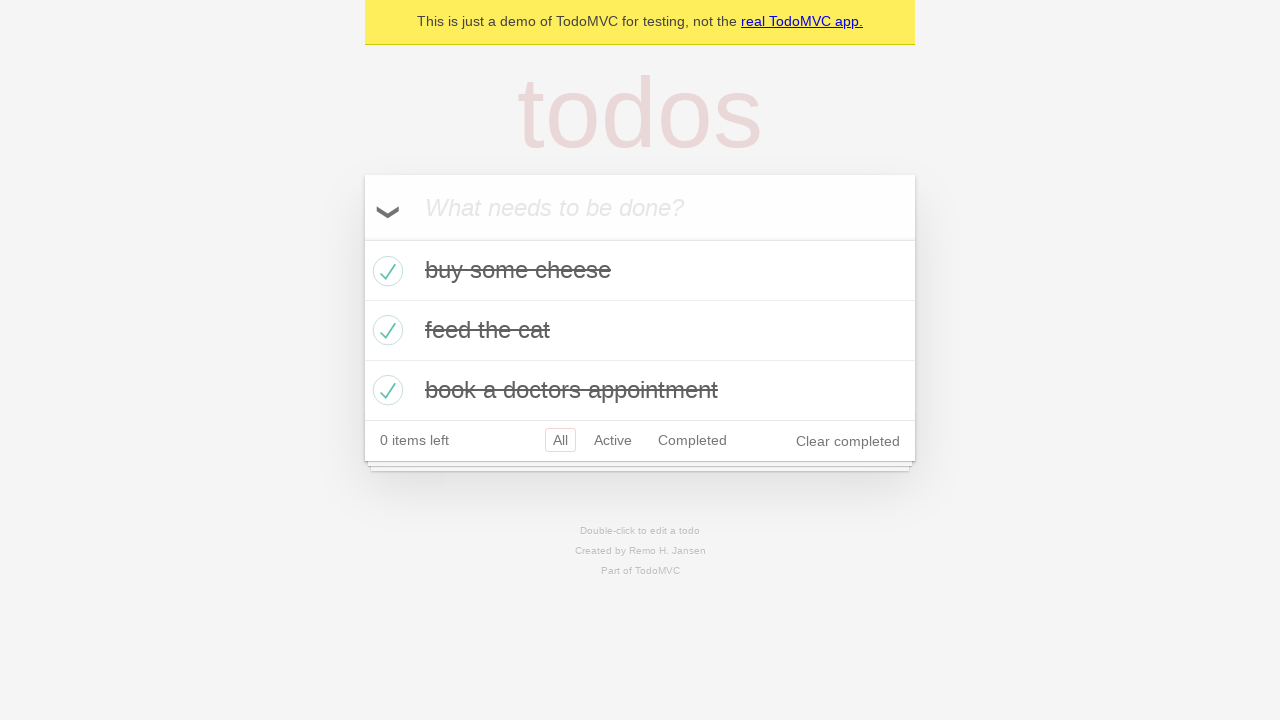

Waited for todo items to show completed state
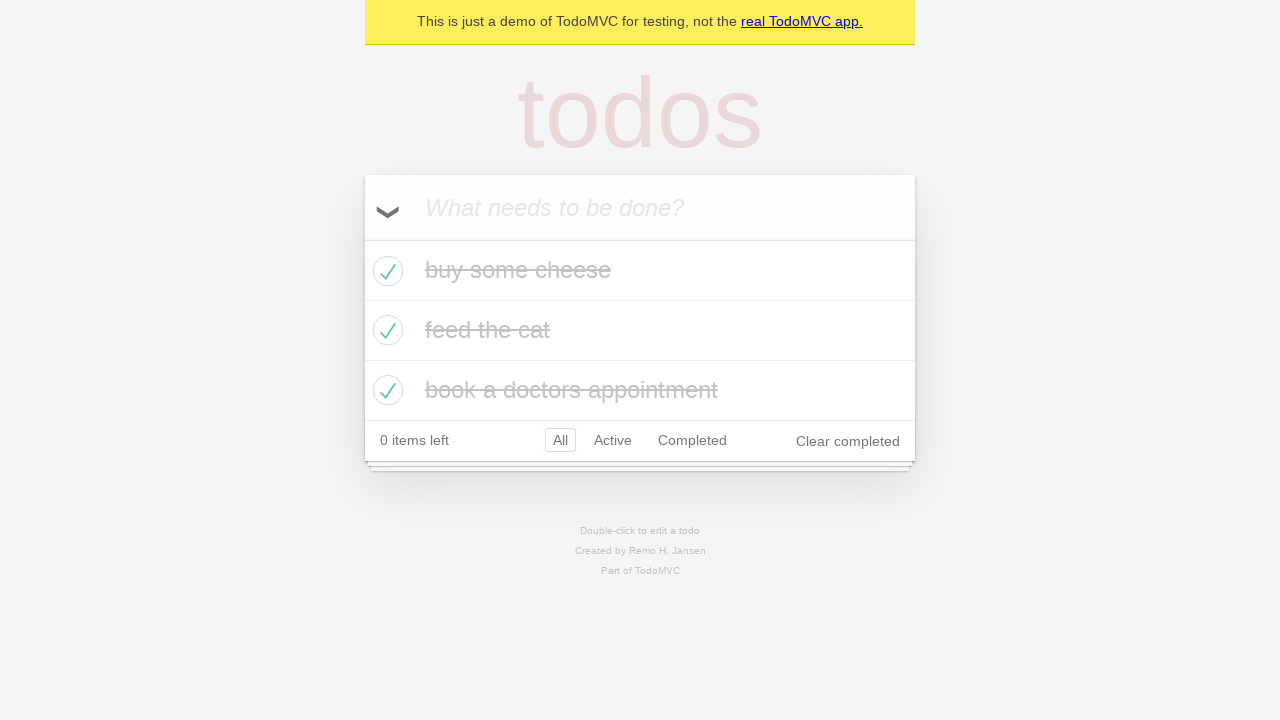

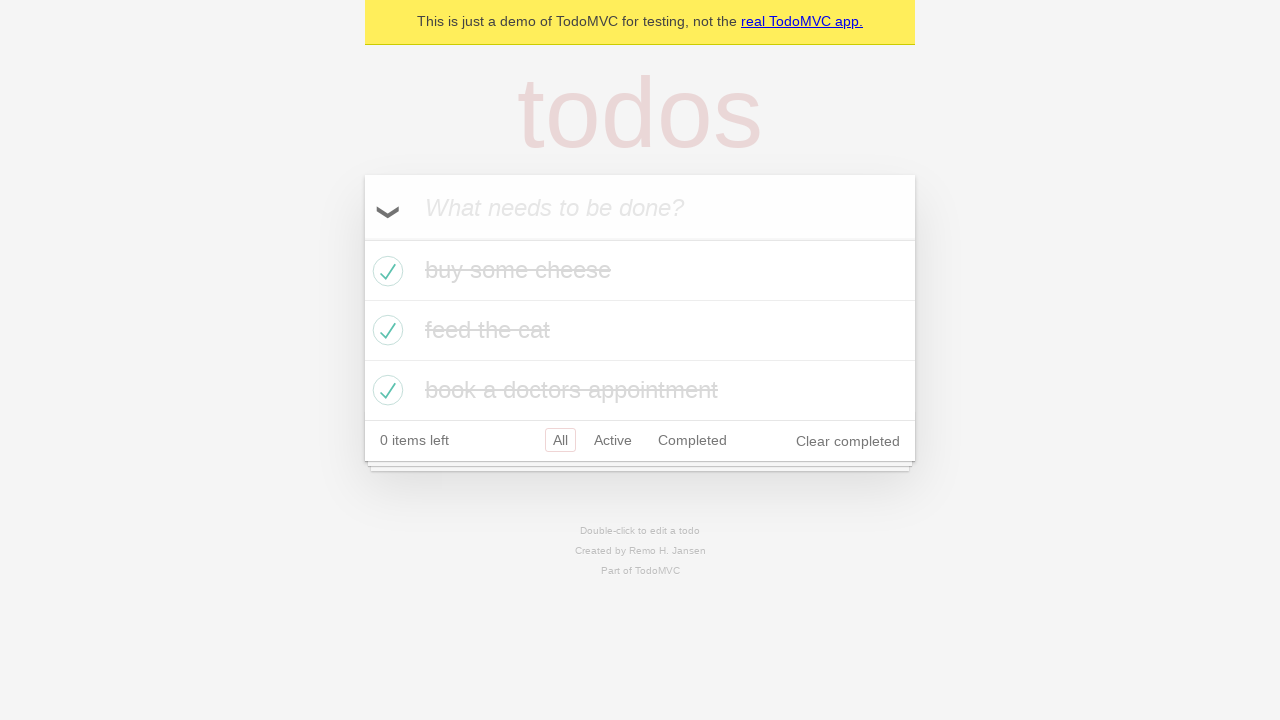